Tests banking operations by logging into a demo bank account, performing multiple deposit and withdrawal transactions, and verifying the balance updates correctly

Starting URL: https://www.globalsqa.com/angularJs-protractor/BankingProject/#/login

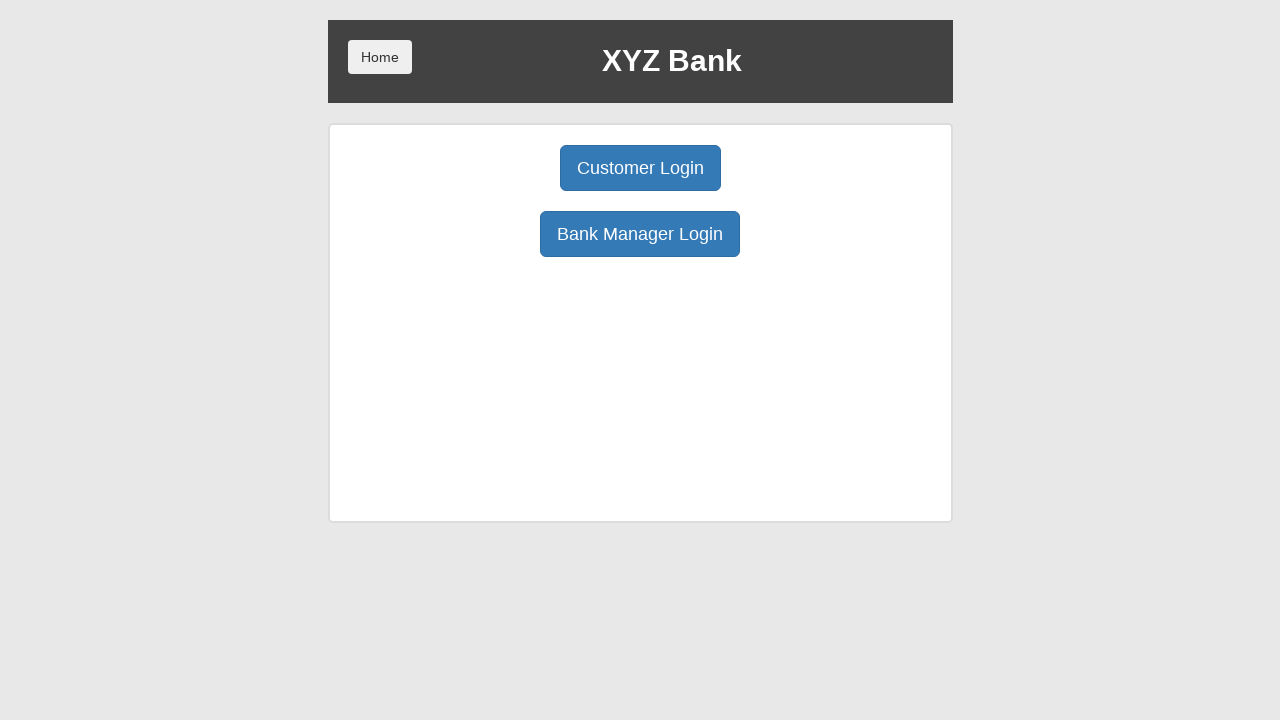

Clicked Customer Login button at (640, 168) on button.btn.btn-primary.btn-lg:has-text('Customer Login')
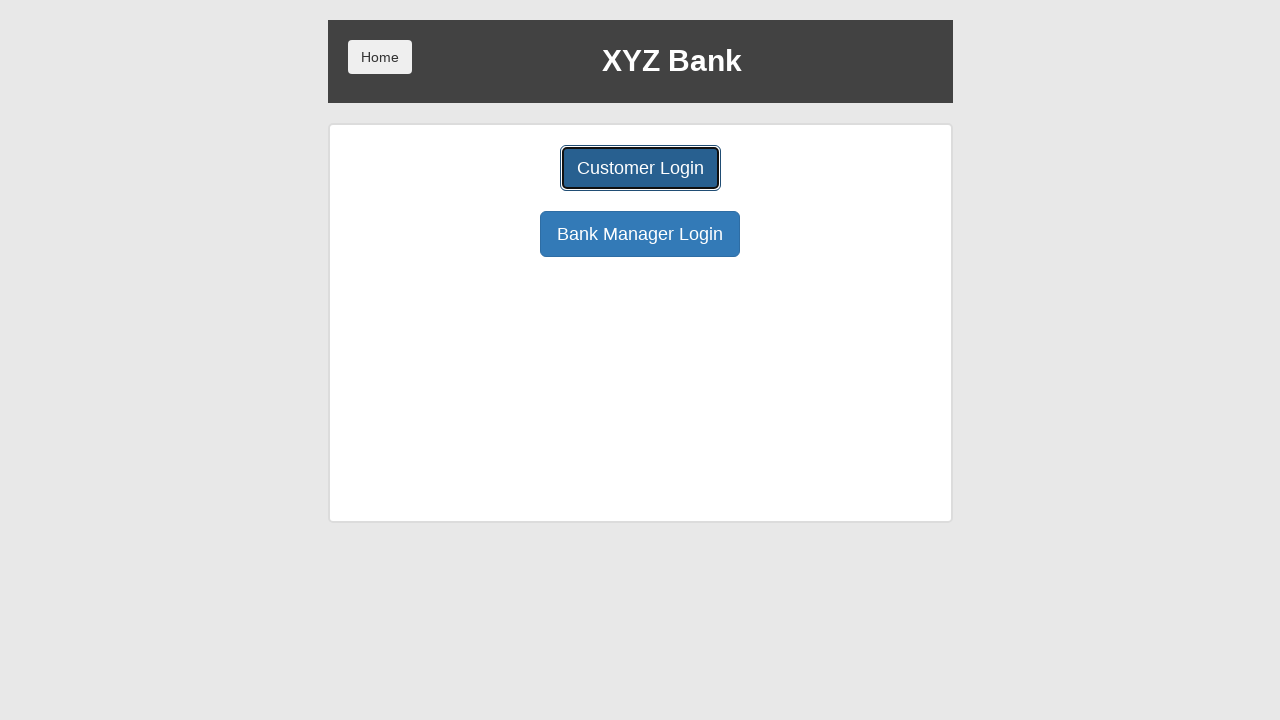

Selected Hermoine Granger from customer dropdown on select#userSelect
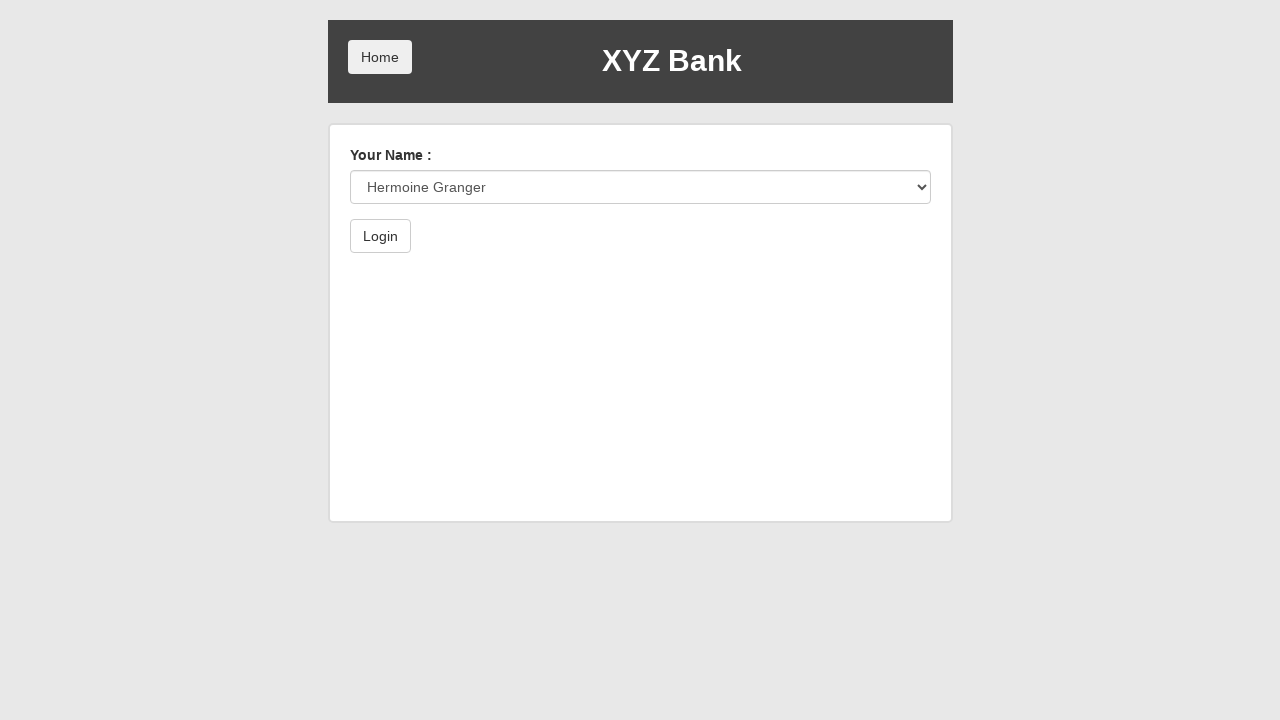

Clicked Login button to authenticate at (380, 236) on button:has-text('Login')
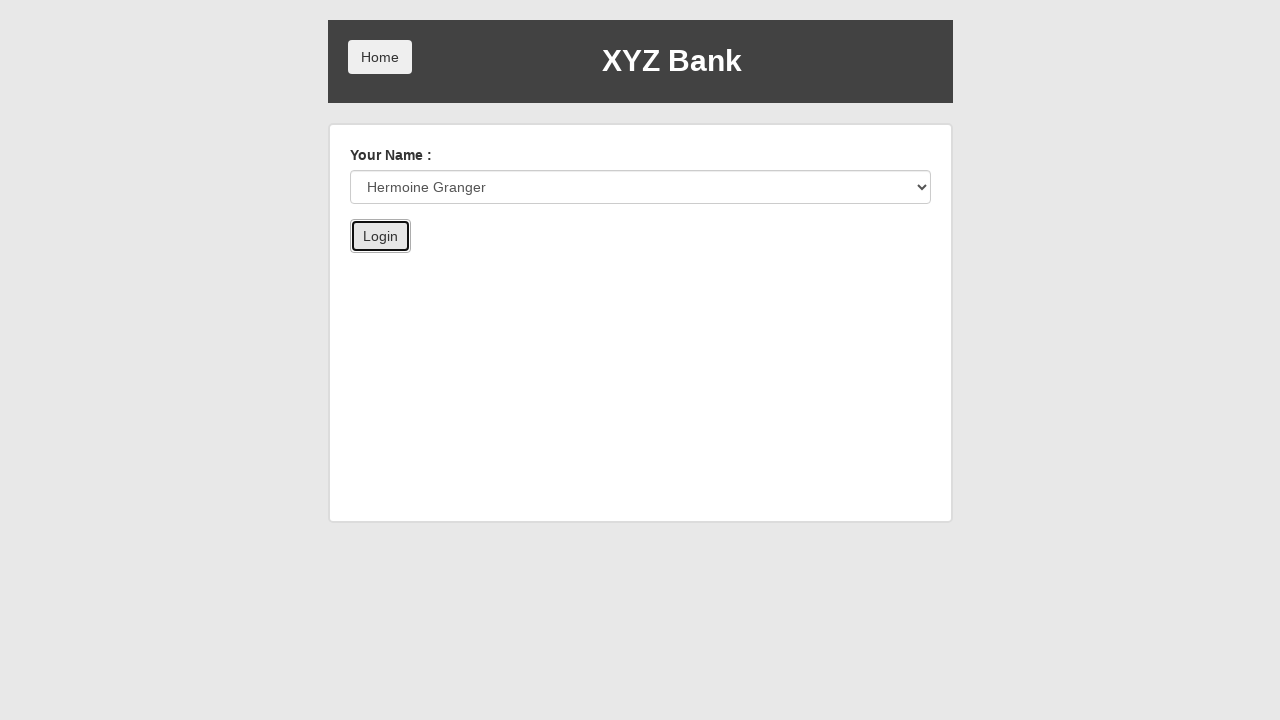

Selected account number 1003 on select#accountSelect
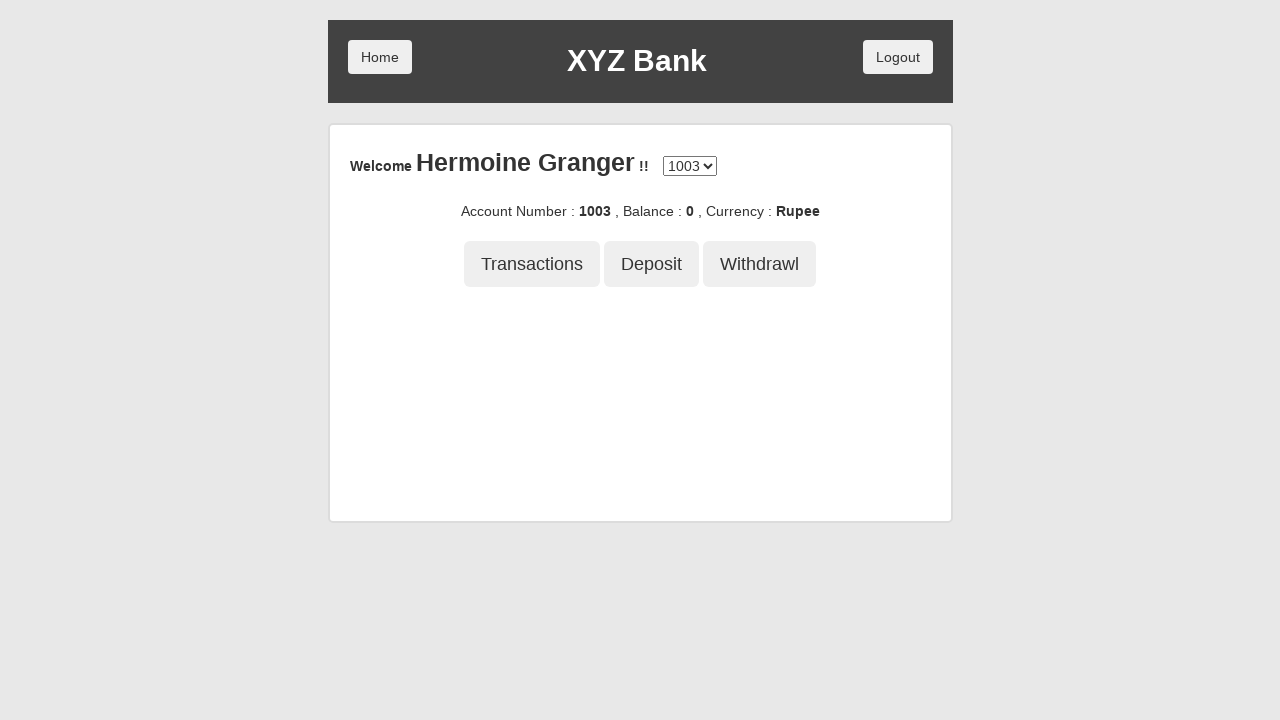

Verified account number 1003 is displayed
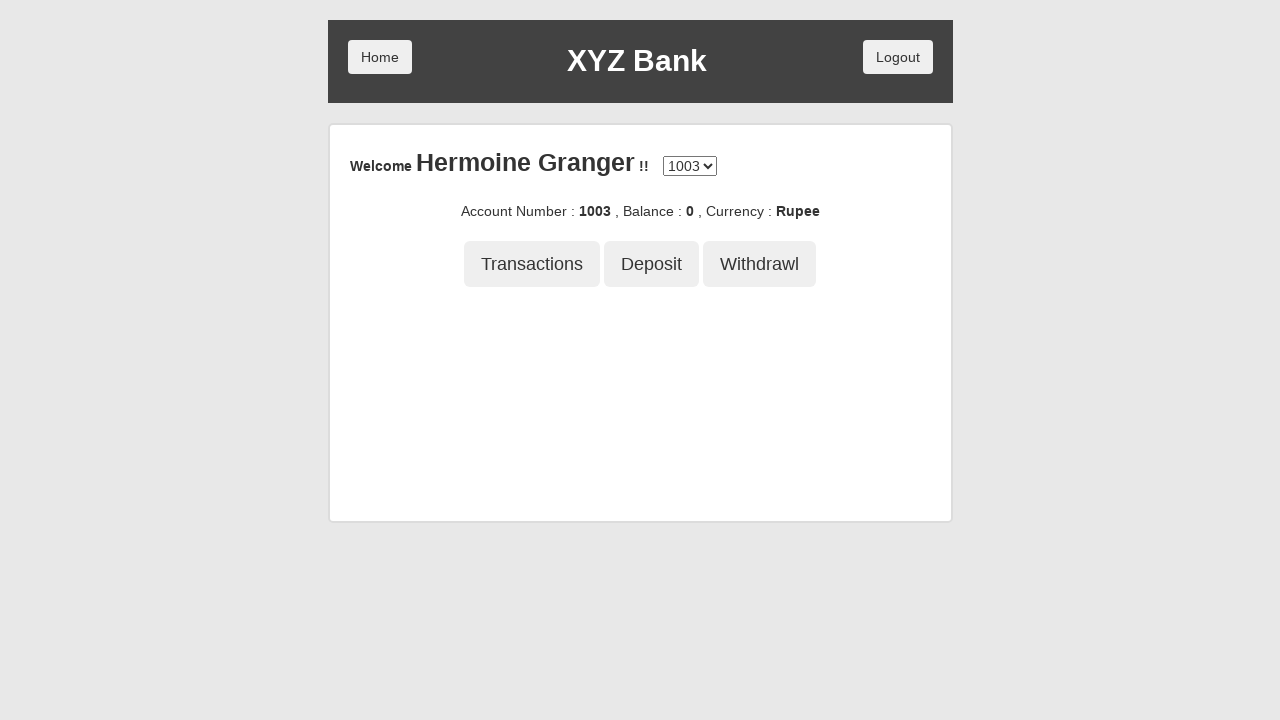

Clicked Deposit button for first transaction at (652, 264) on button:has-text('Deposit')
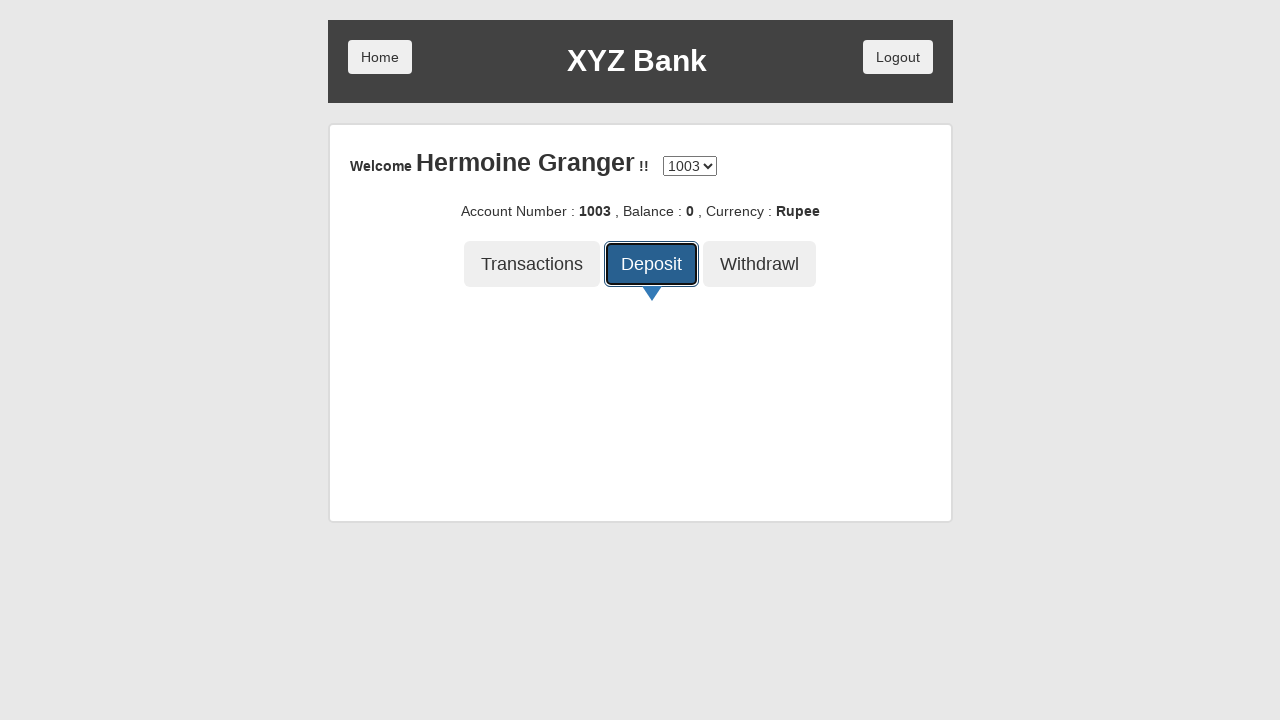

Entered deposit amount of 50000 on input[placeholder='amount']
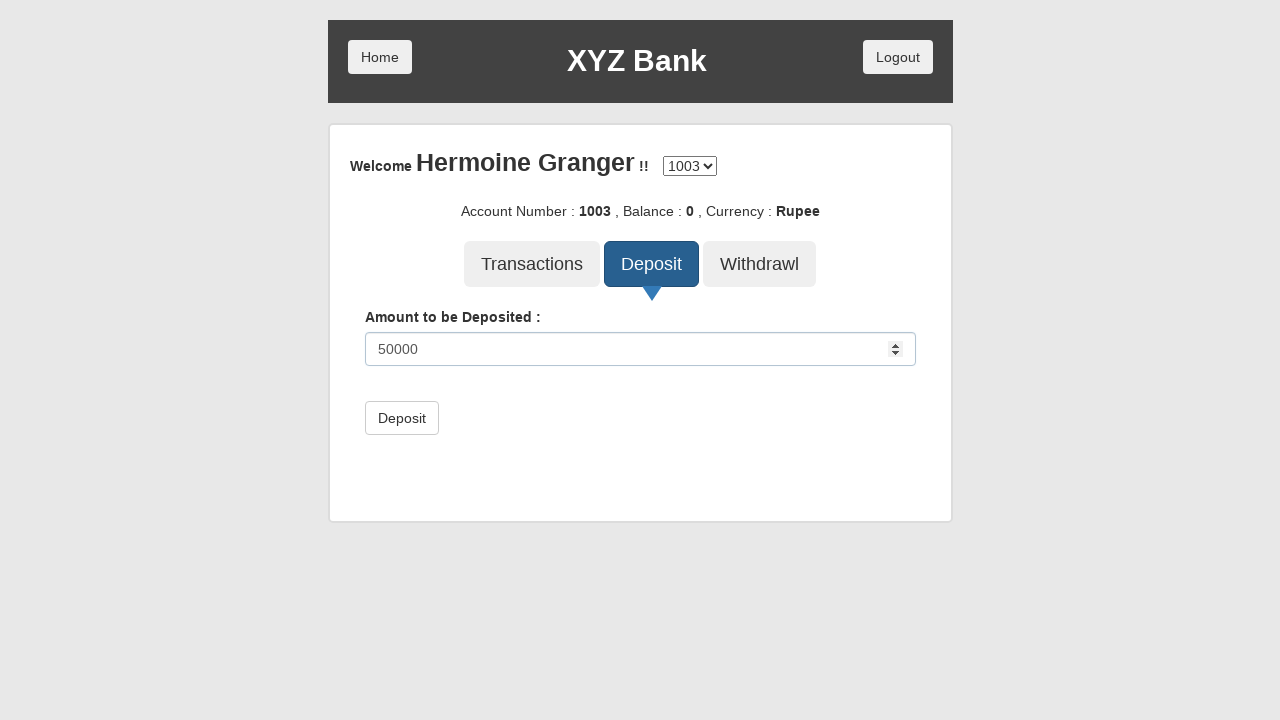

Submitted first deposit of 50000 at (402, 418) on button[type='submit']
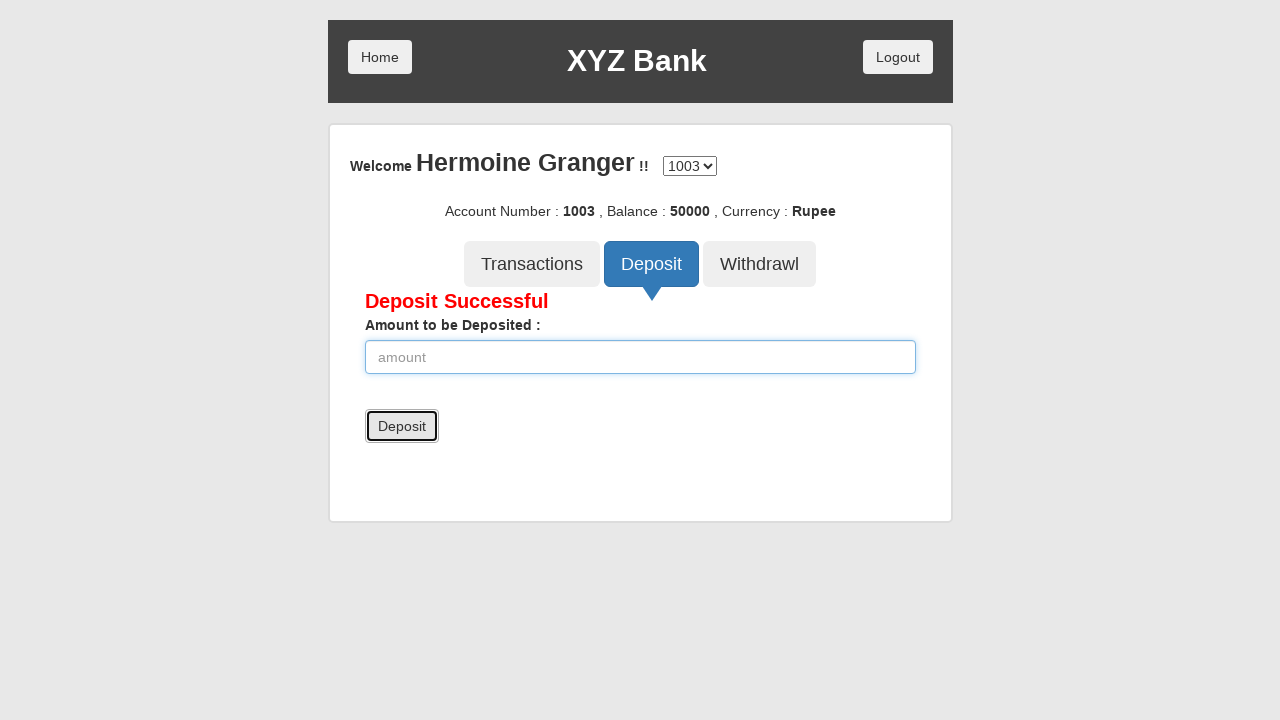

Confirmed first deposit of 50000 was successful
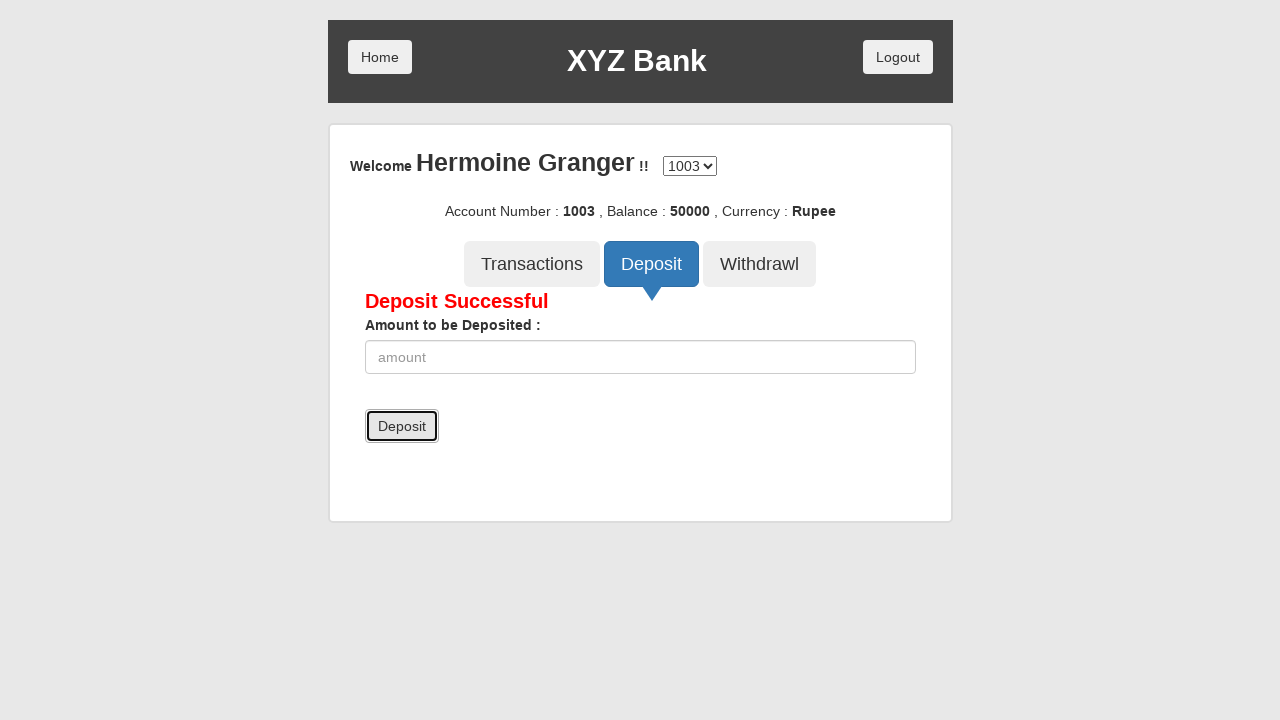

Clicked Withdrawal button for first withdrawal at (760, 264) on button:has-text('Withdrawl')
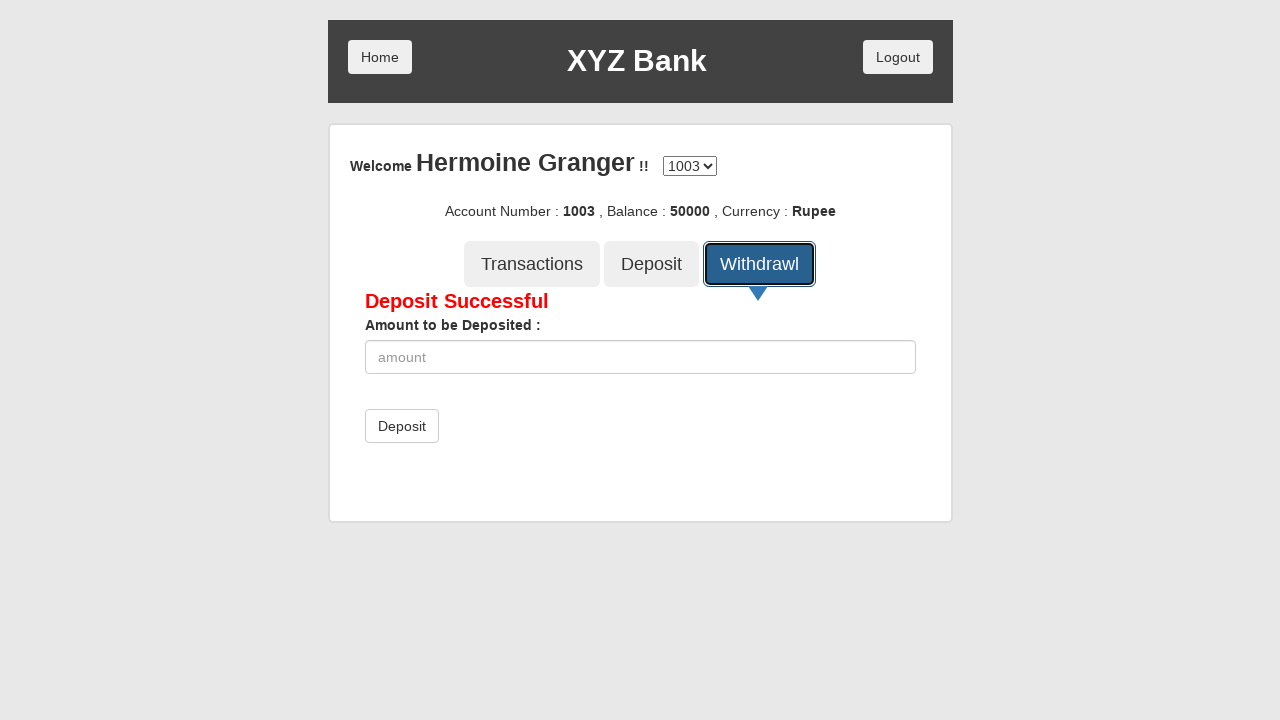

Entered withdrawal amount of 3000 on label:has-text('Amount to be Withdrawn :') + input
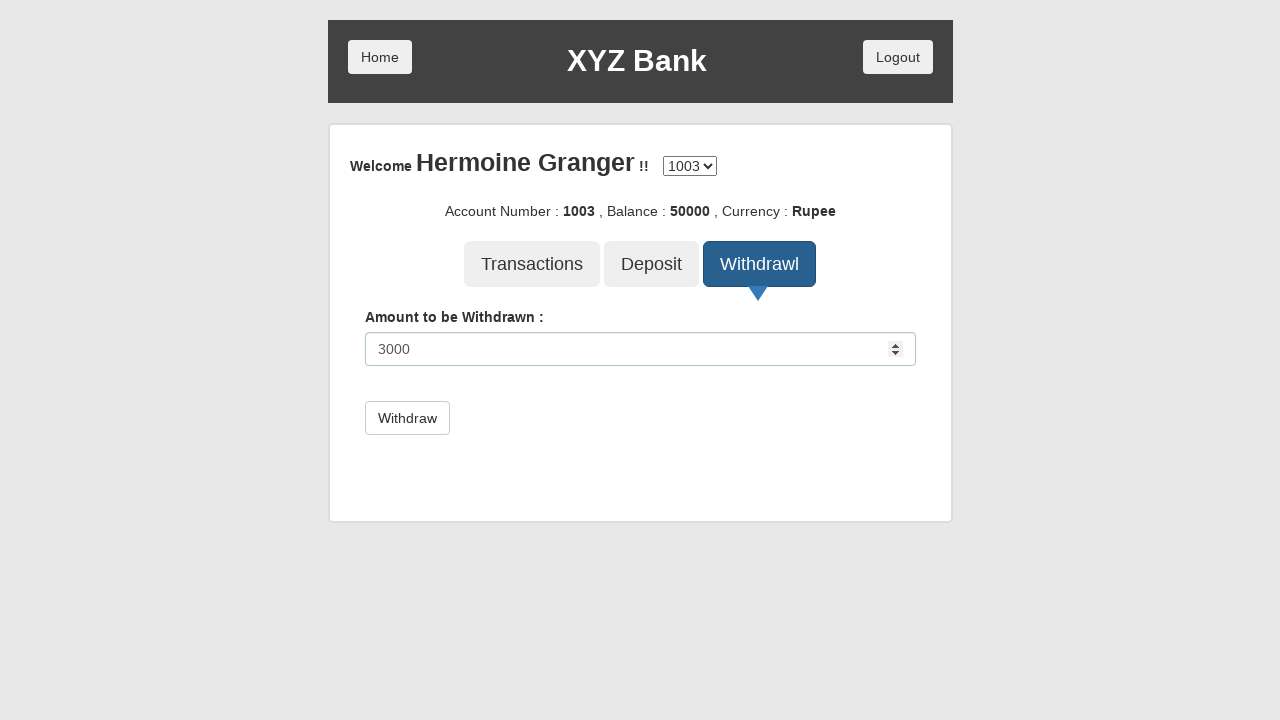

Submitted first withdrawal of 3000 at (407, 418) on button[type='submit']:has-text('Withdraw')
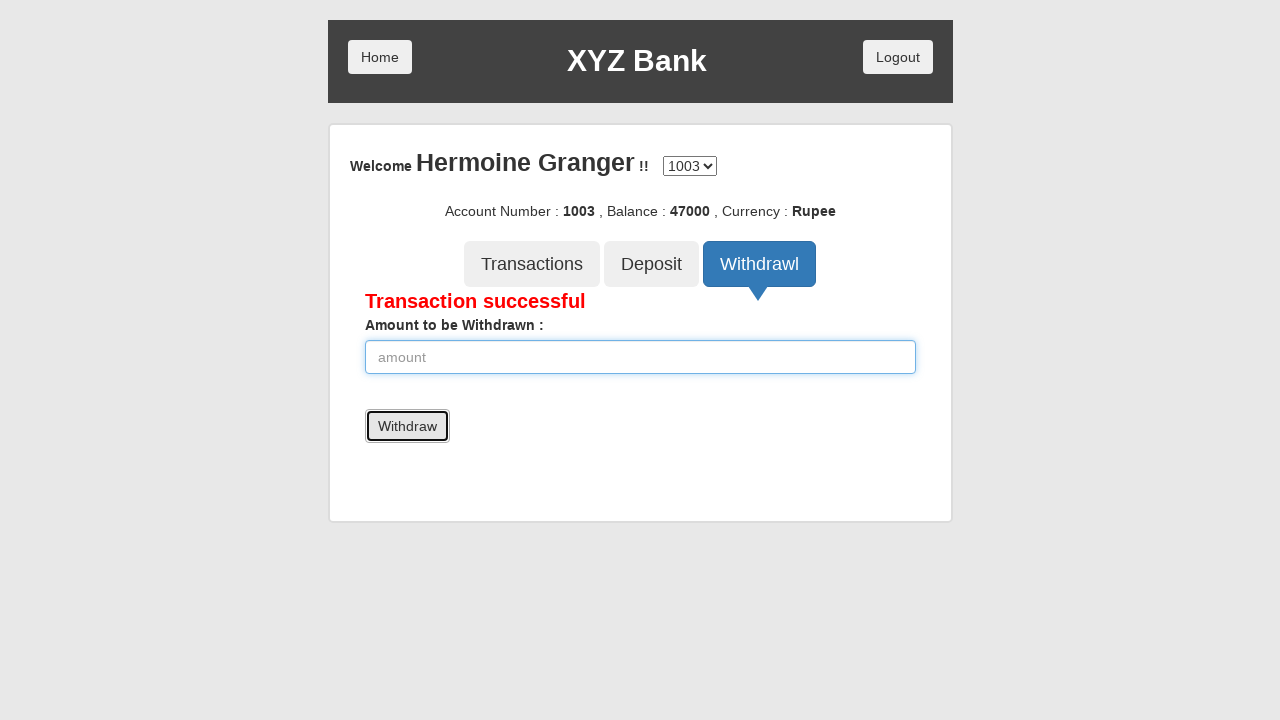

Confirmed first withdrawal of 3000 was successful
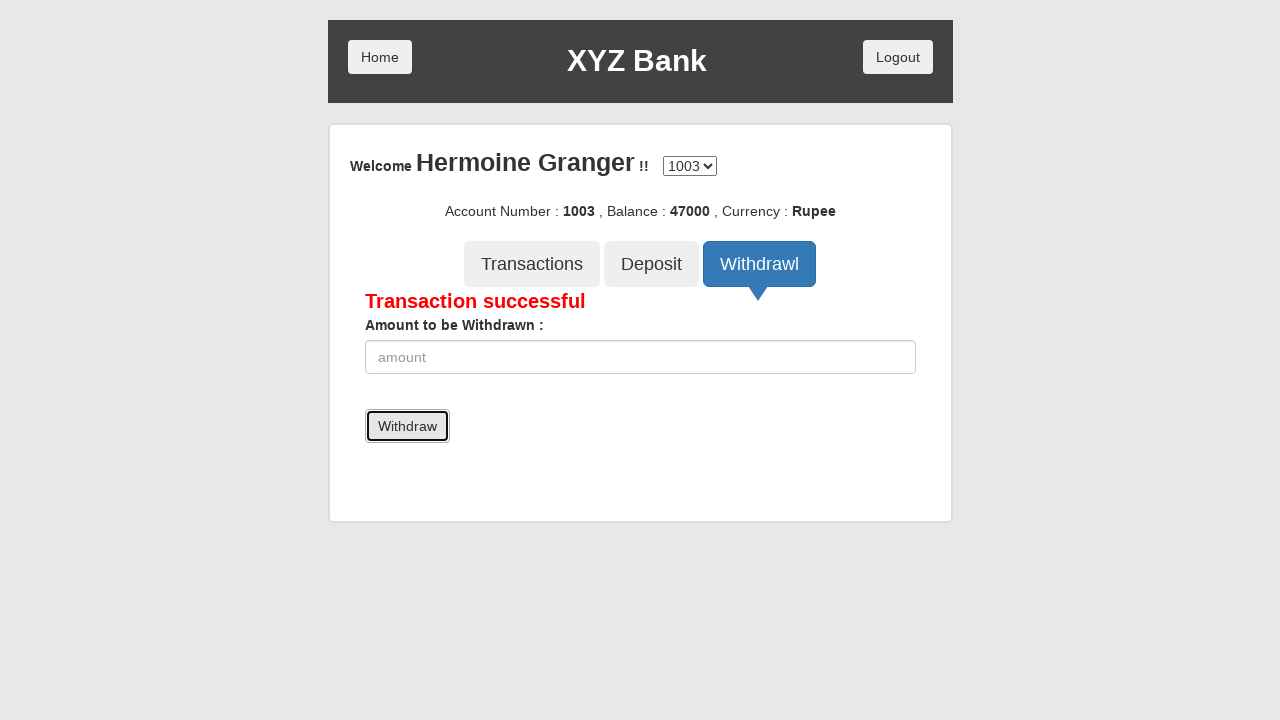

Clicked Withdrawal button for second withdrawal at (760, 264) on button:has-text('Withdrawl')
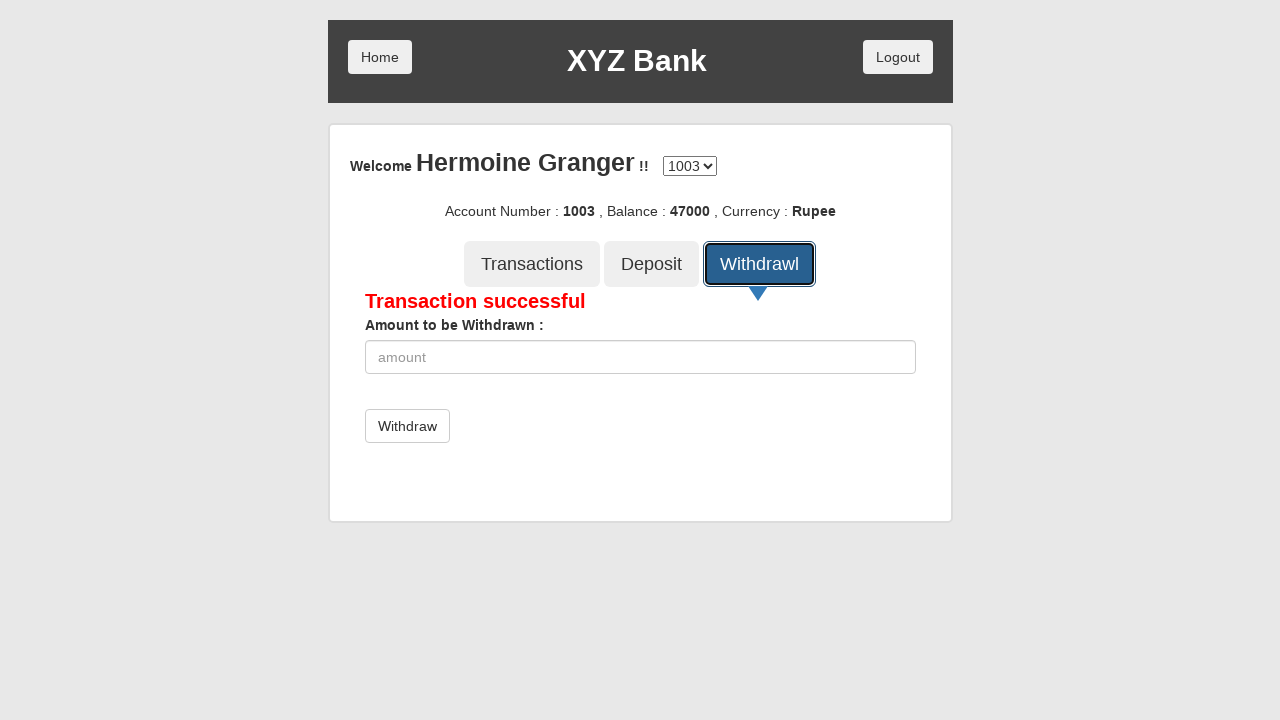

Entered withdrawal amount of 2000 on label:has-text('Amount to be Withdrawn :') + input
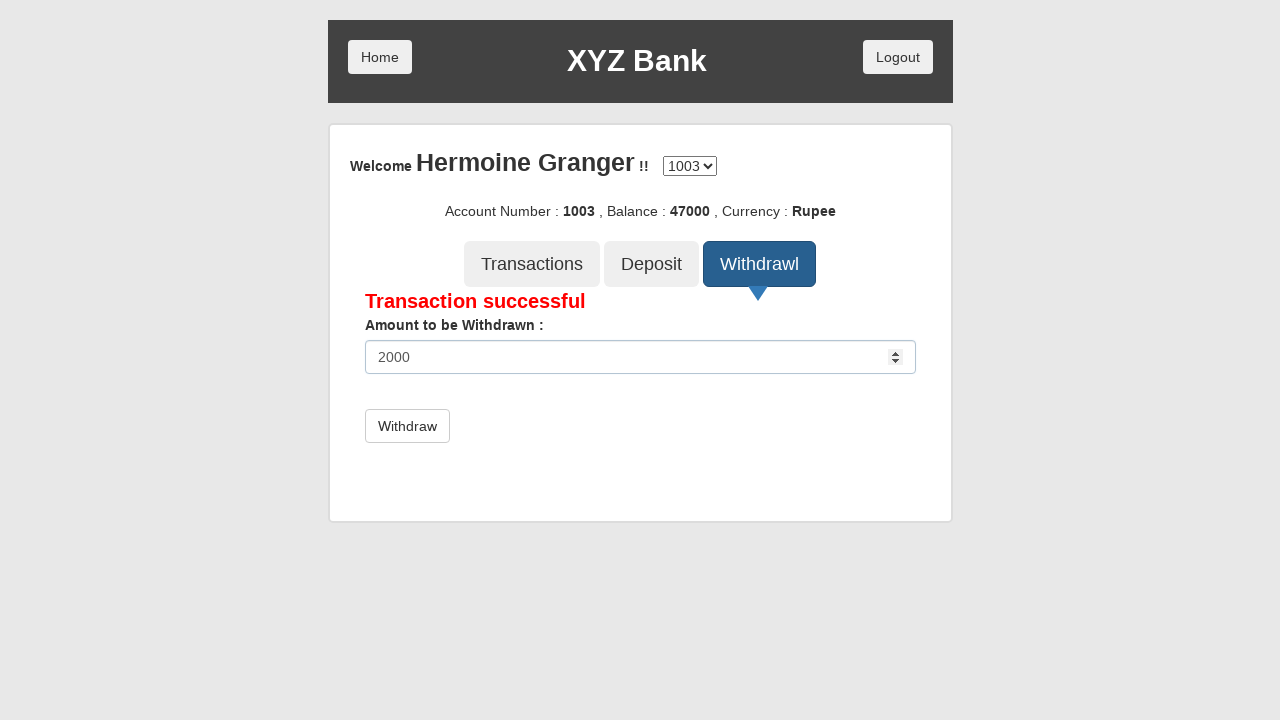

Submitted second withdrawal of 2000 at (407, 426) on button[type='submit']:has-text('Withdraw')
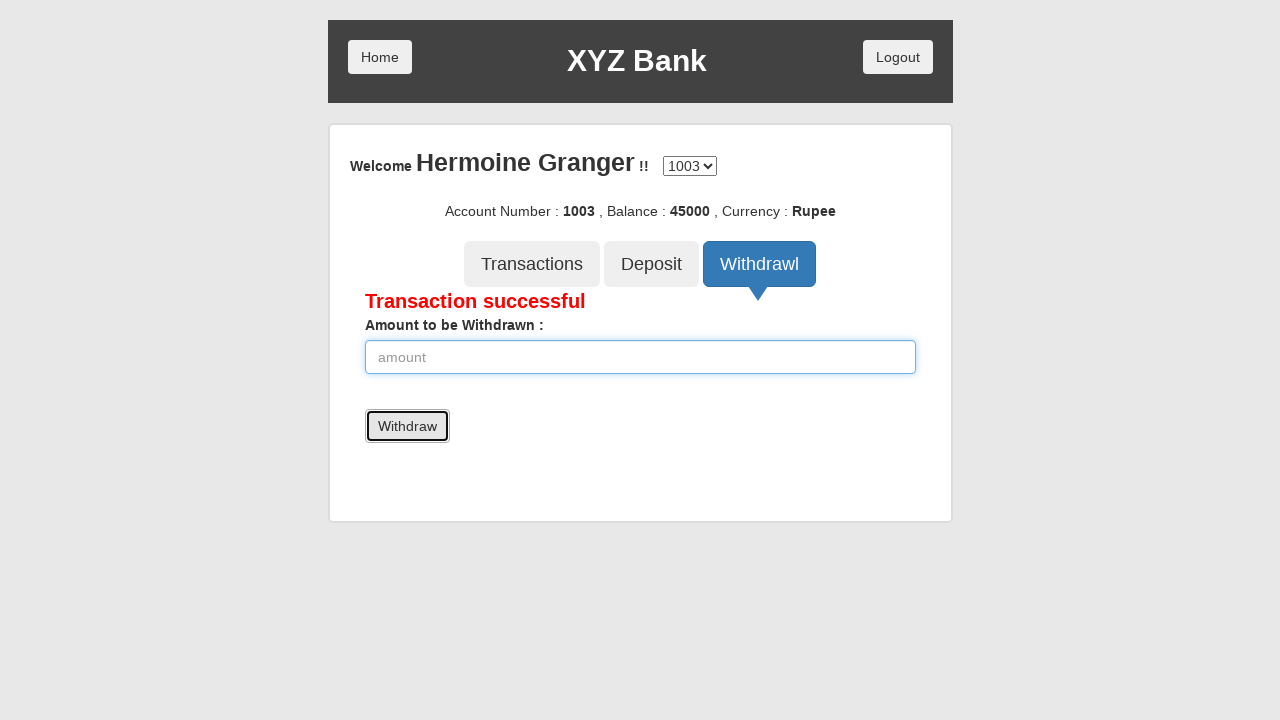

Confirmed second withdrawal of 2000 was successful
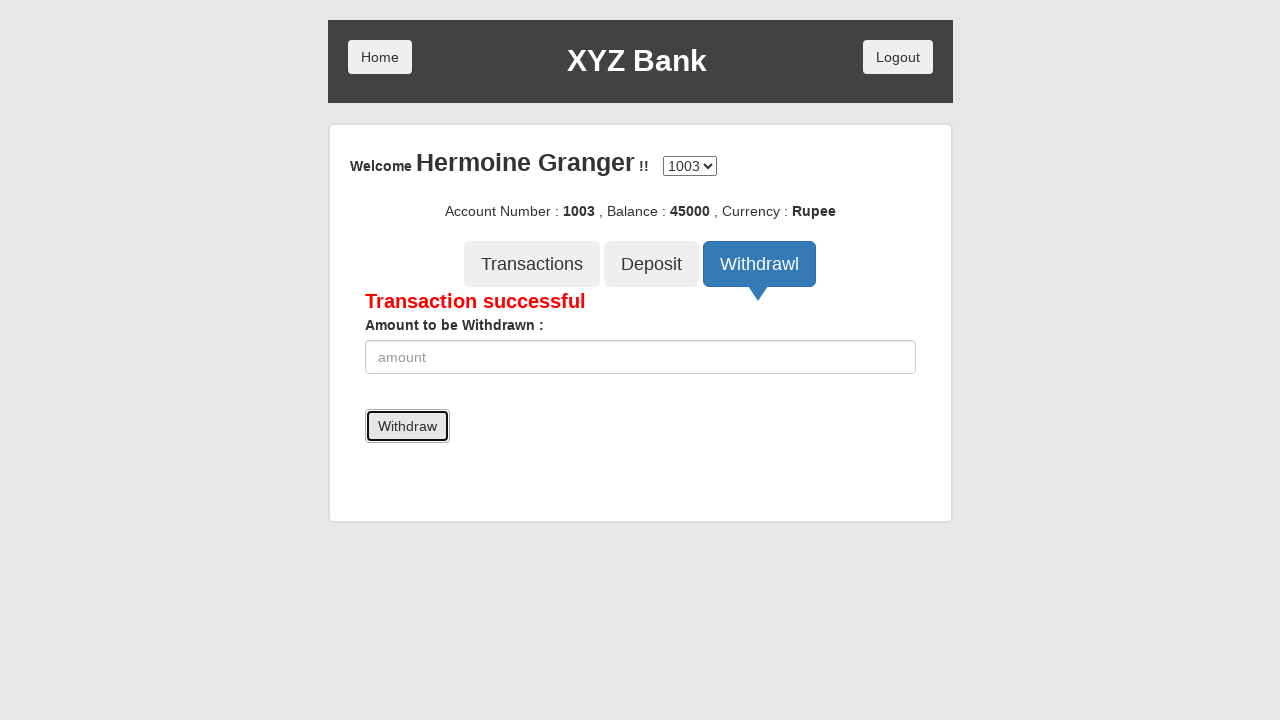

Clicked Deposit button for second deposit at (652, 264) on button:has-text('Deposit')
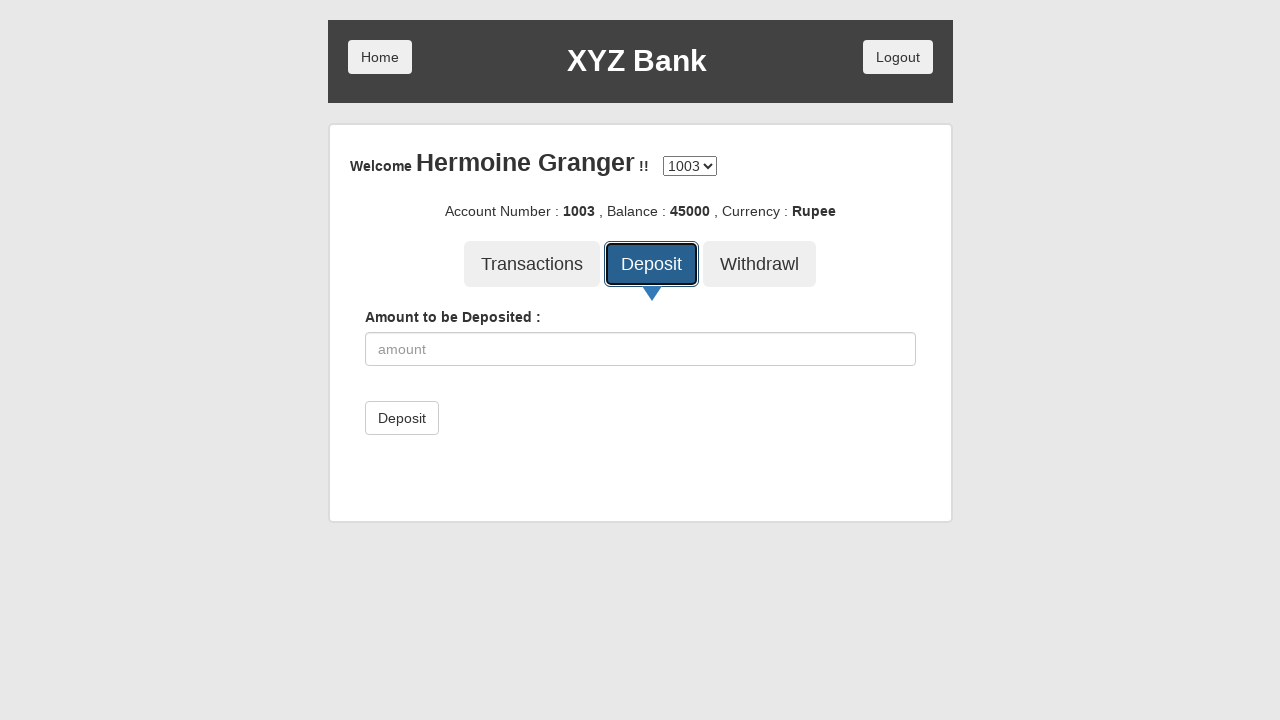

Entered deposit amount of 5000 on input[placeholder='amount']
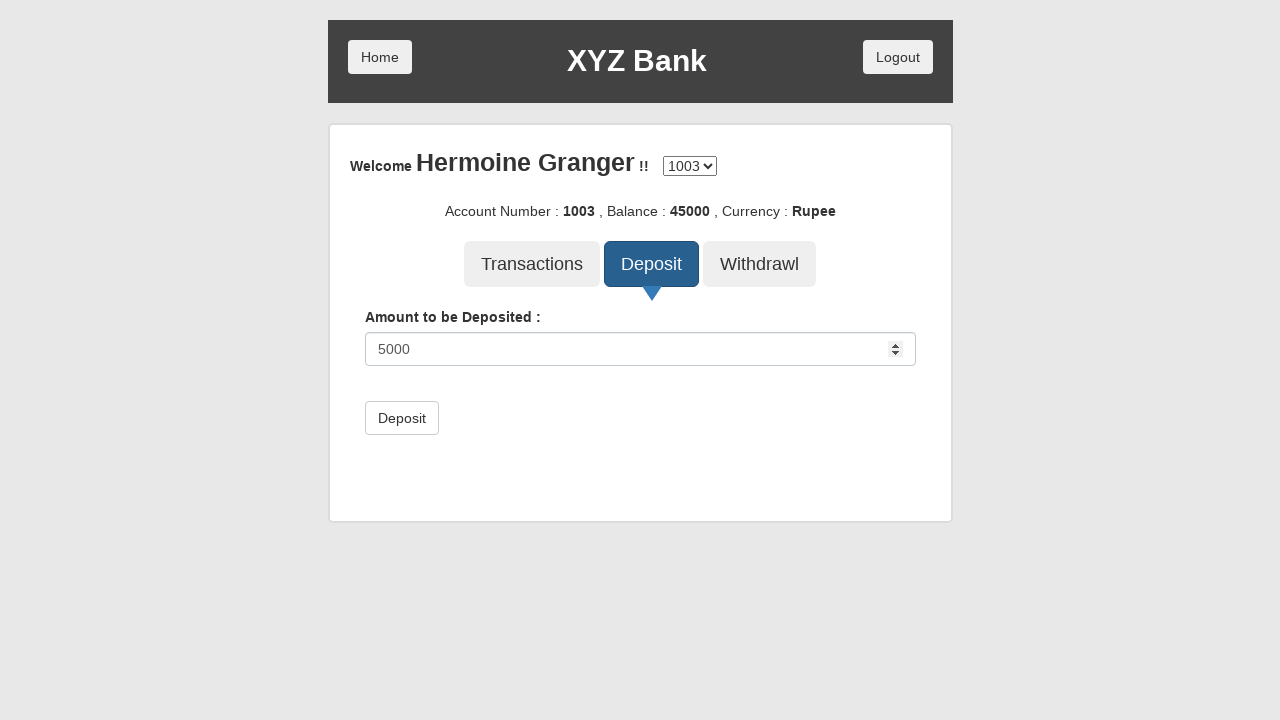

Submitted second deposit of 5000 at (402, 418) on button[type='submit']
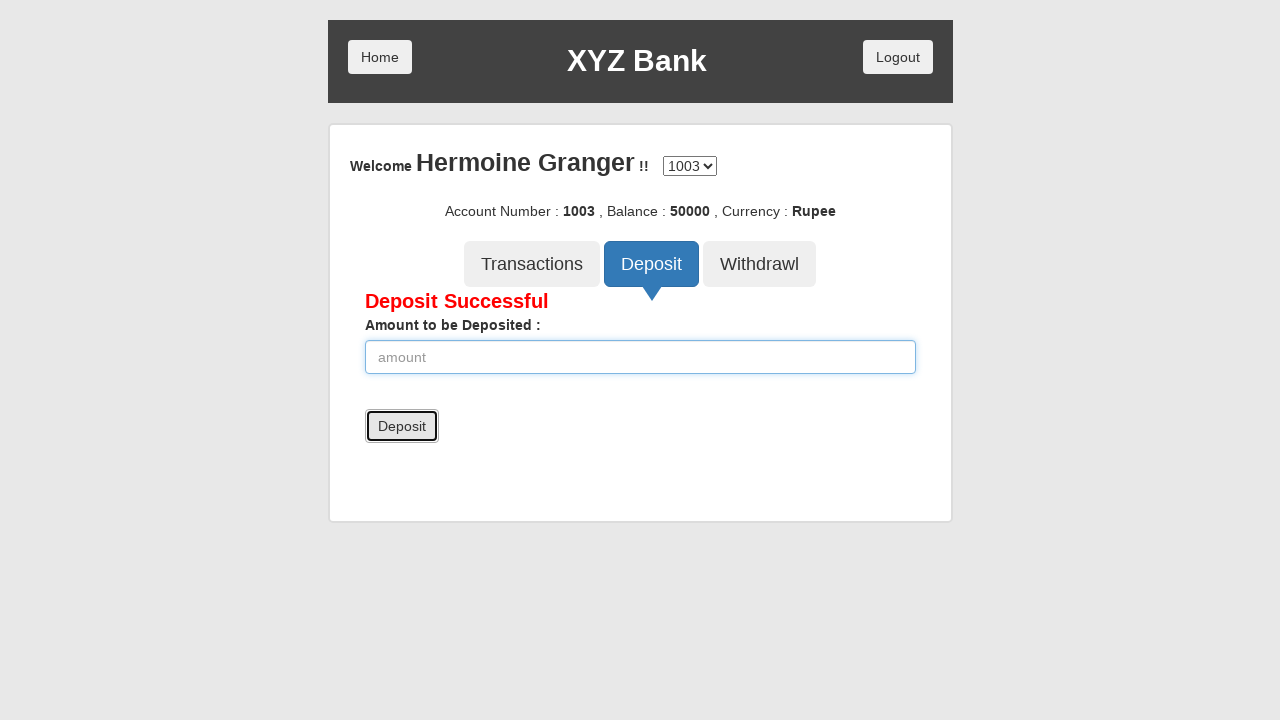

Confirmed second deposit of 5000 was successful
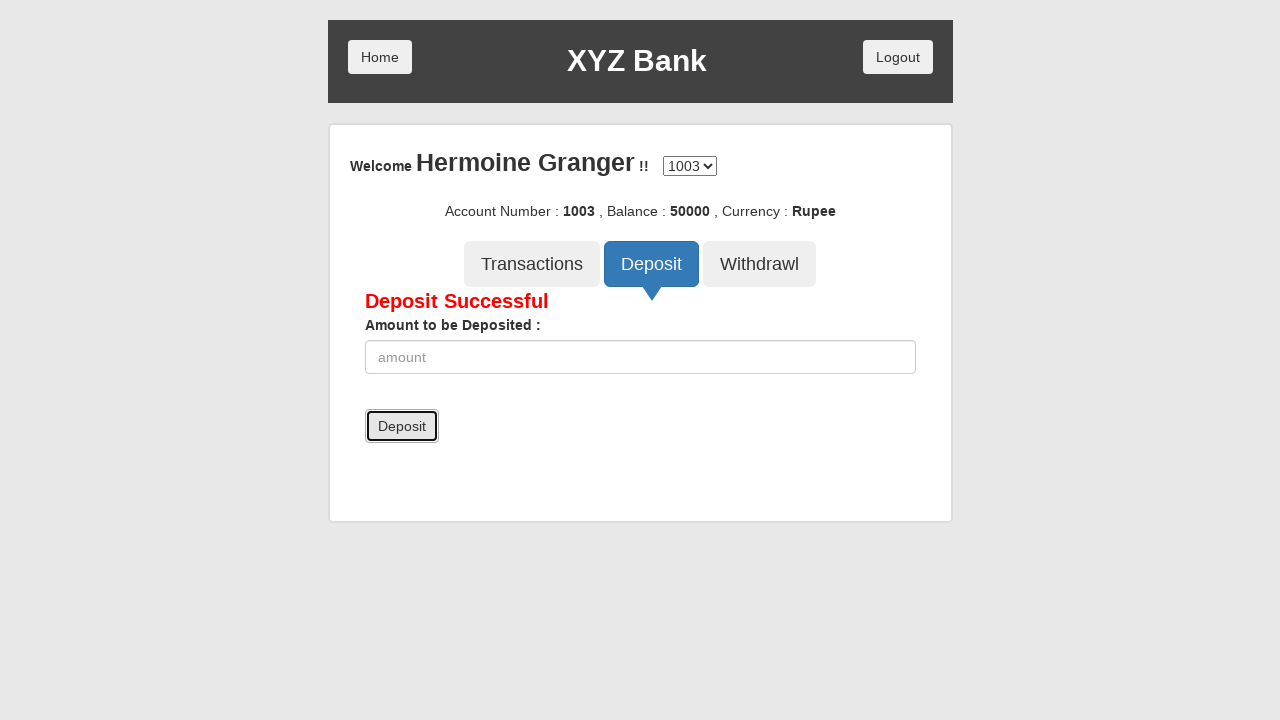

Clicked Withdrawal button for third withdrawal at (760, 264) on button:has-text('Withdrawl')
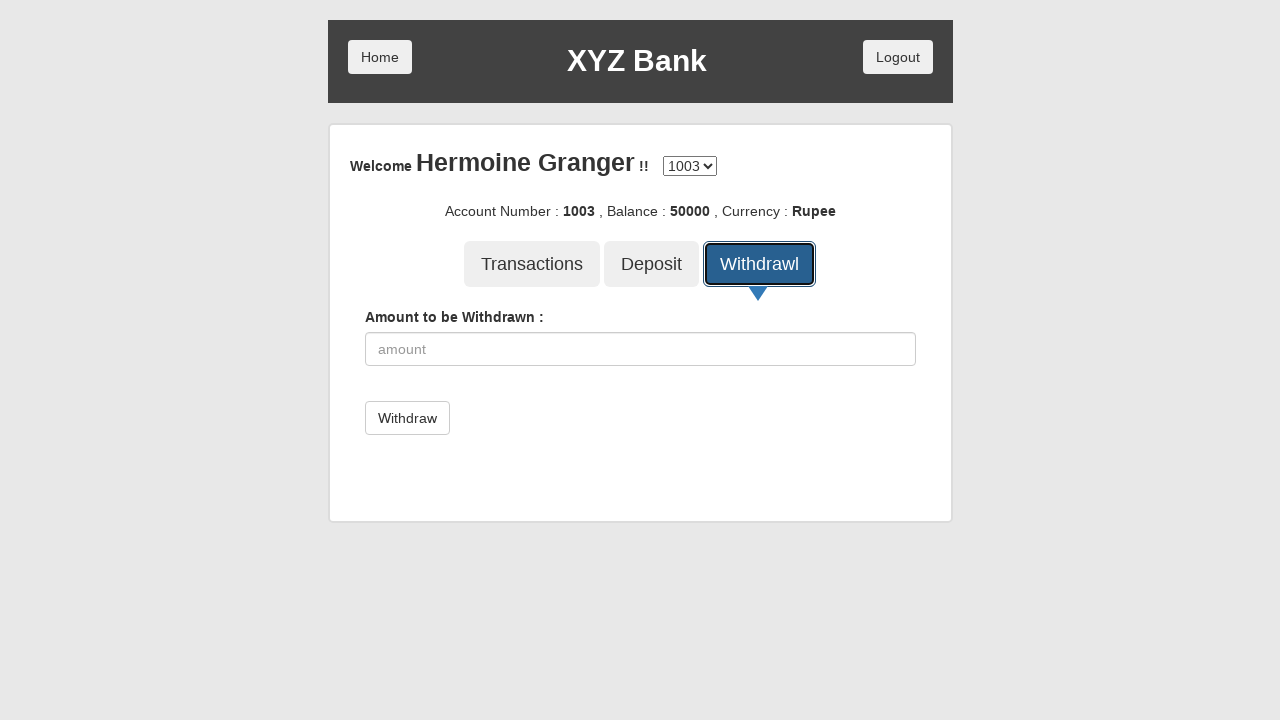

Entered withdrawal amount of 10000 on label:has-text('Amount to be Withdrawn :') + input
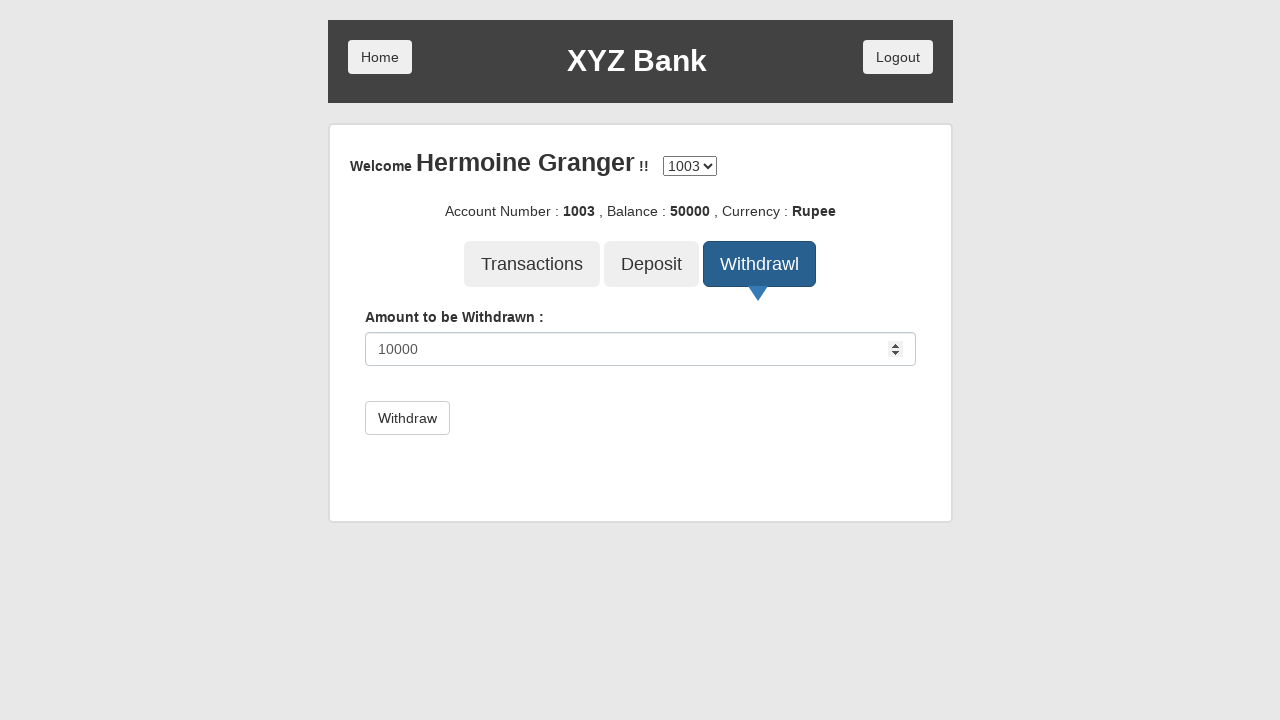

Submitted third withdrawal of 10000 at (407, 418) on button[type='submit']:has-text('Withdraw')
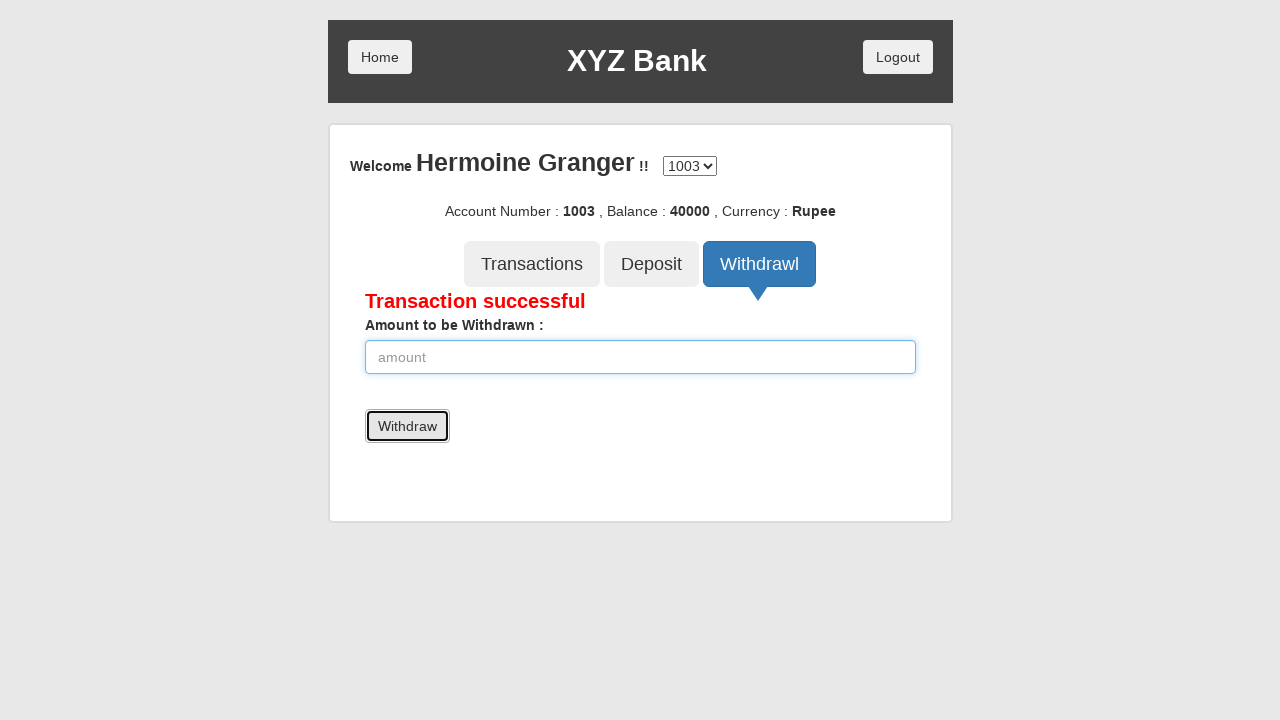

Confirmed third withdrawal of 10000 was successful
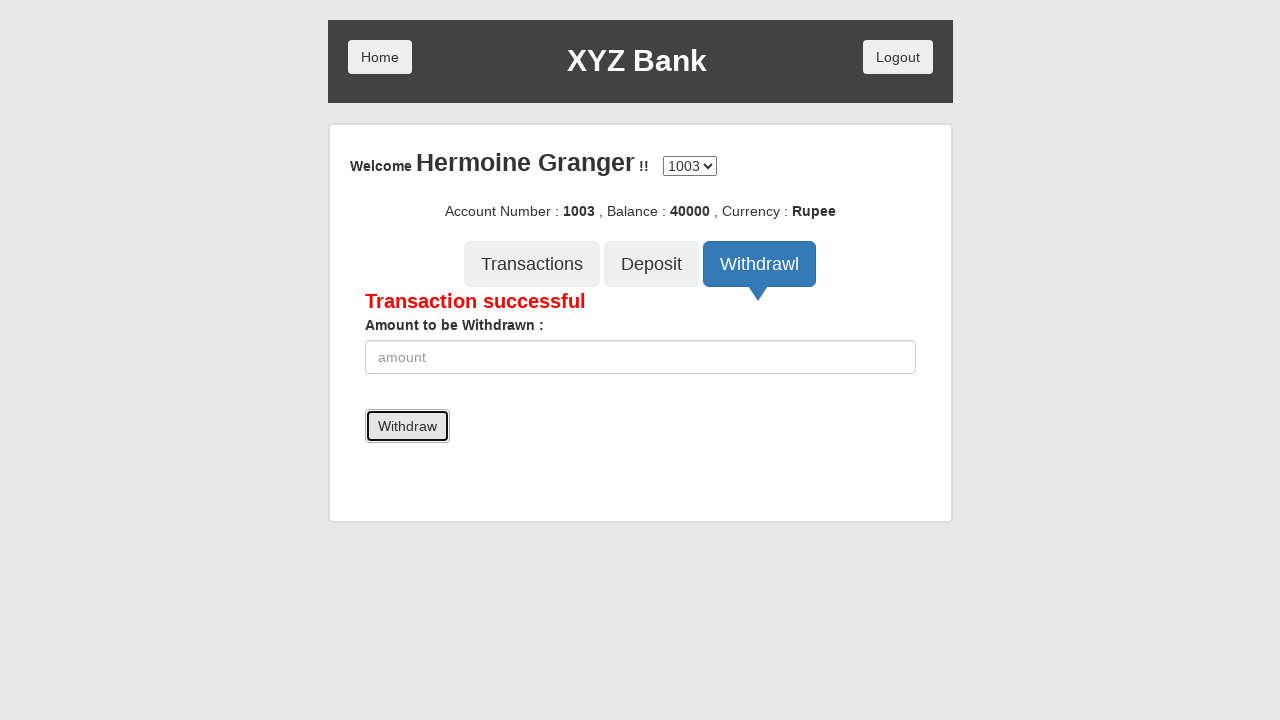

Clicked Withdrawal button for fourth withdrawal at (760, 264) on button:has-text('Withdrawl')
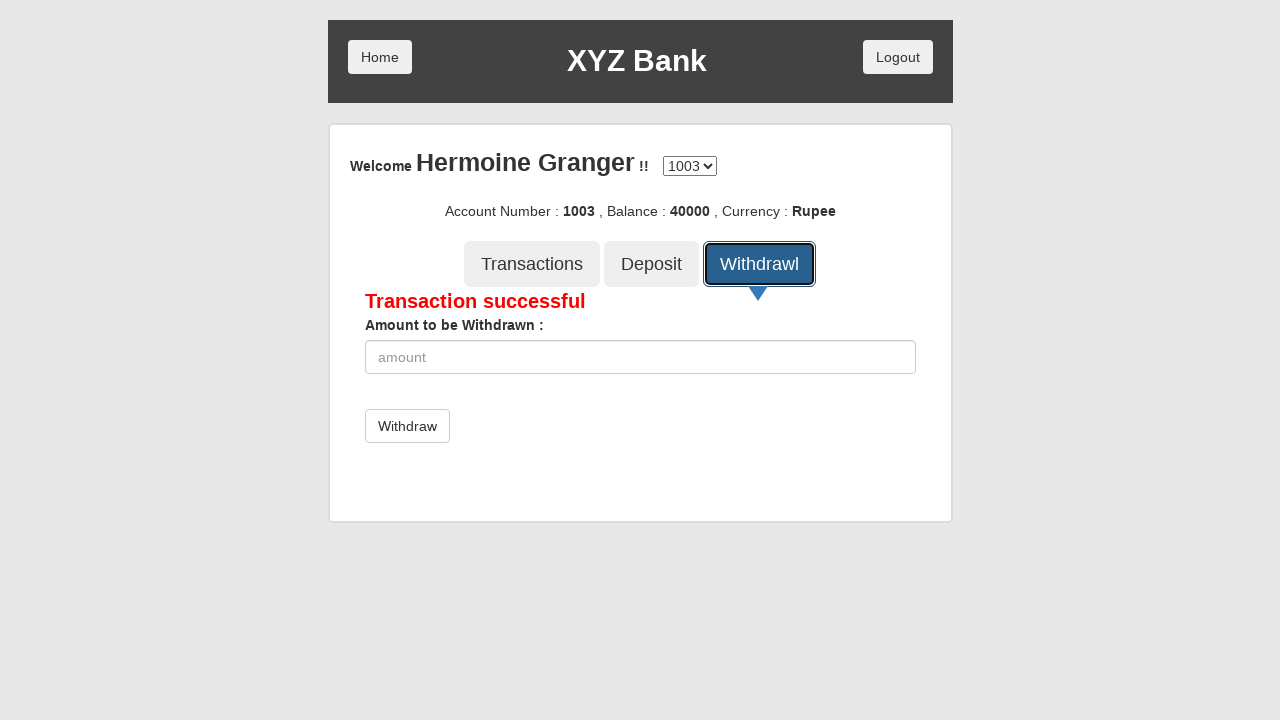

Entered withdrawal amount of 15000 on label:has-text('Amount to be Withdrawn :') + input
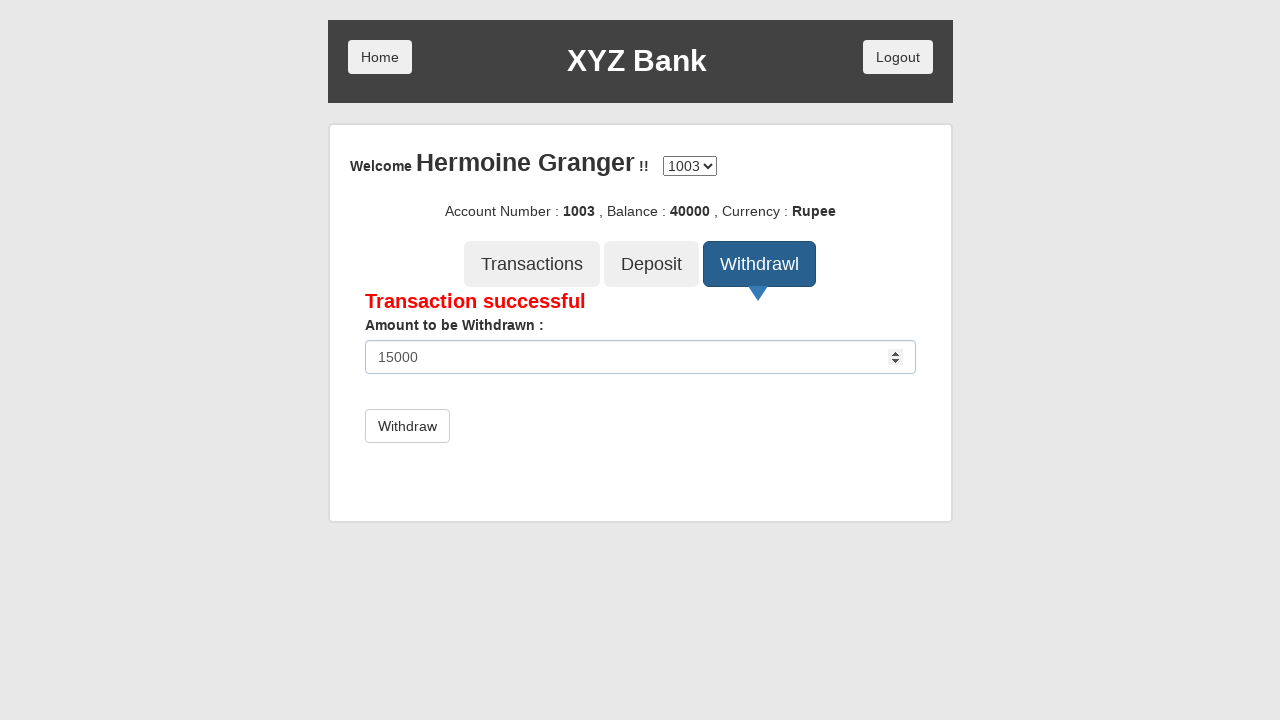

Submitted fourth withdrawal of 15000 at (407, 426) on button[type='submit']:has-text('Withdraw')
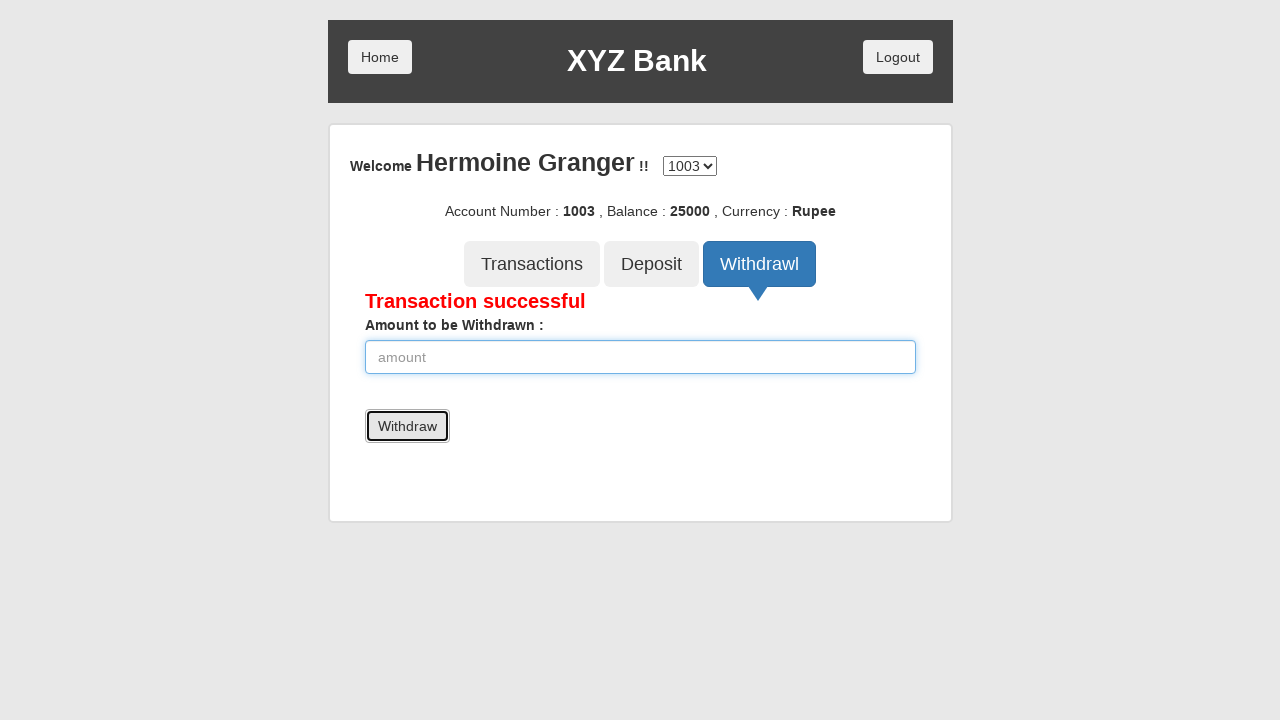

Confirmed fourth withdrawal of 15000 was successful
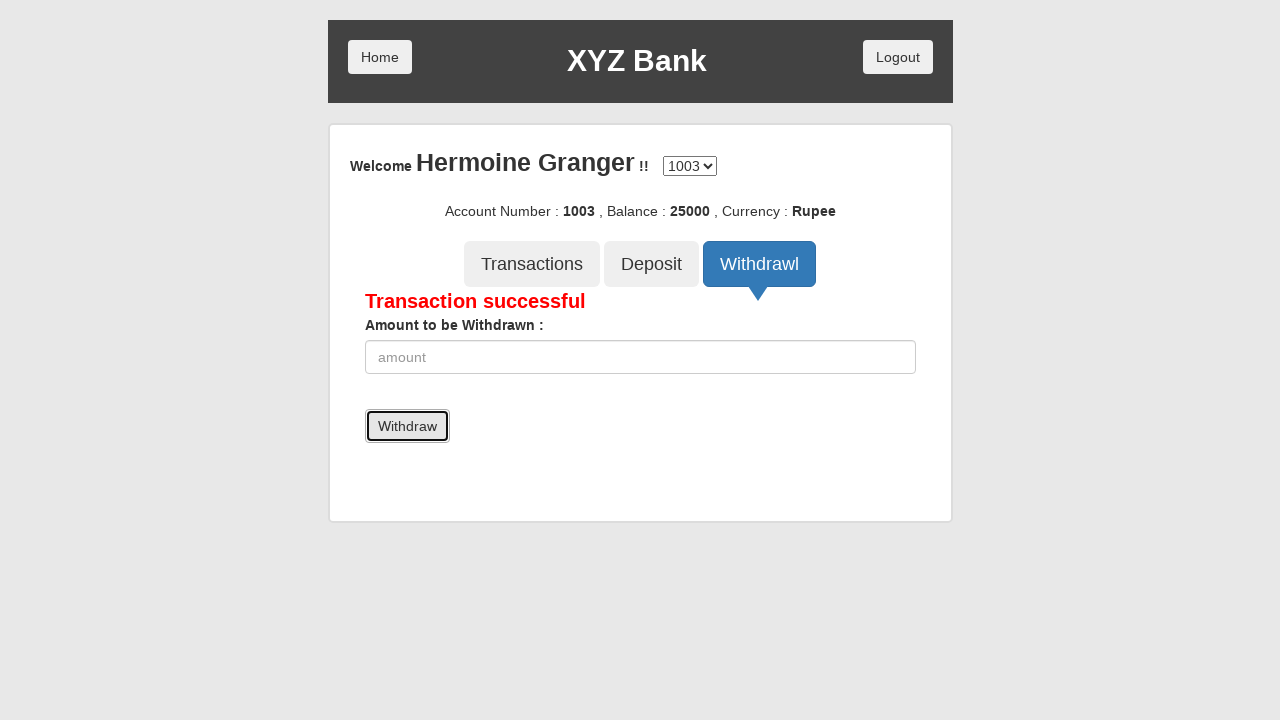

Clicked Deposit button for third deposit at (652, 264) on button:has-text('Deposit')
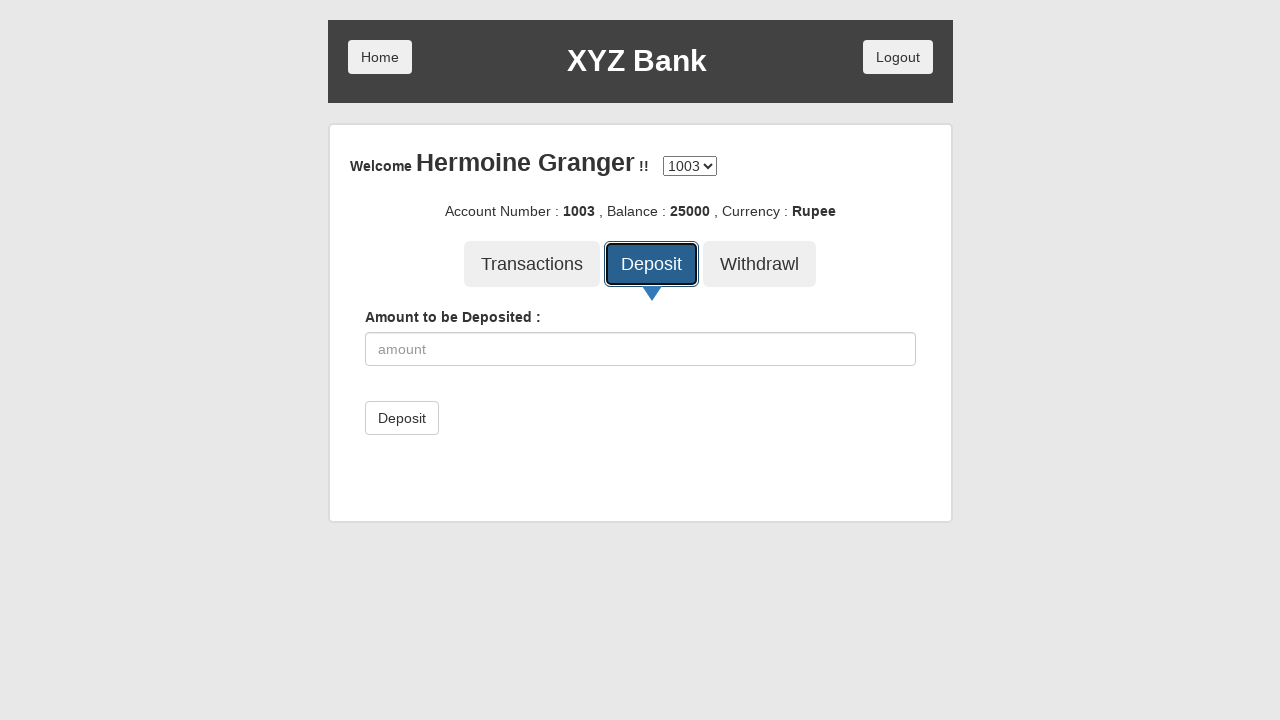

Entered deposit amount of 1500 on input[placeholder='amount']
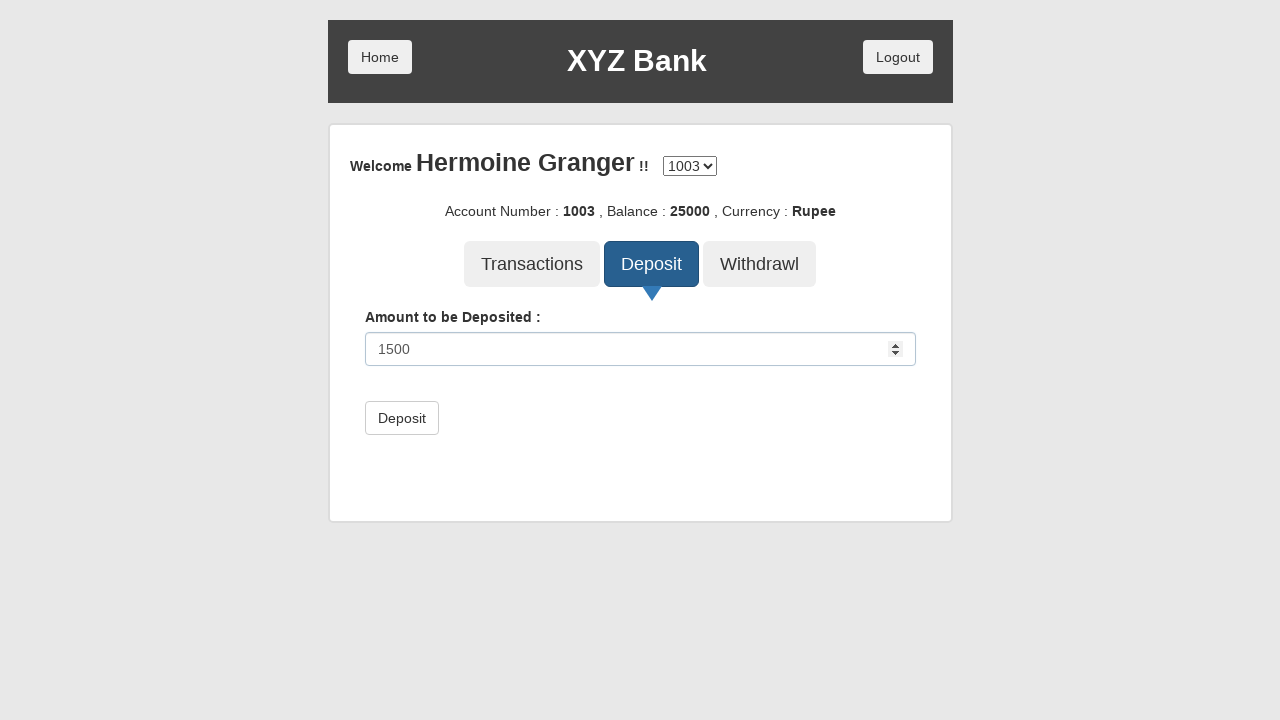

Submitted third deposit of 1500 at (402, 418) on button[type='submit']
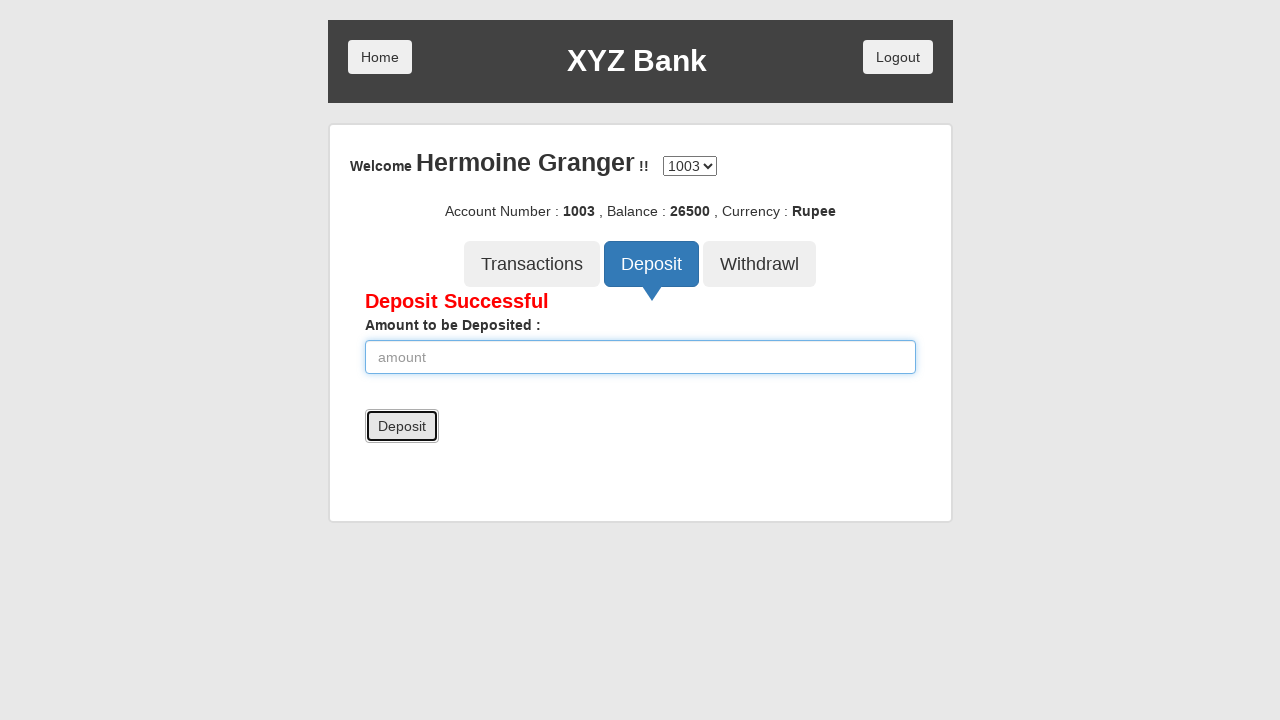

Confirmed third deposit of 1500 was successful
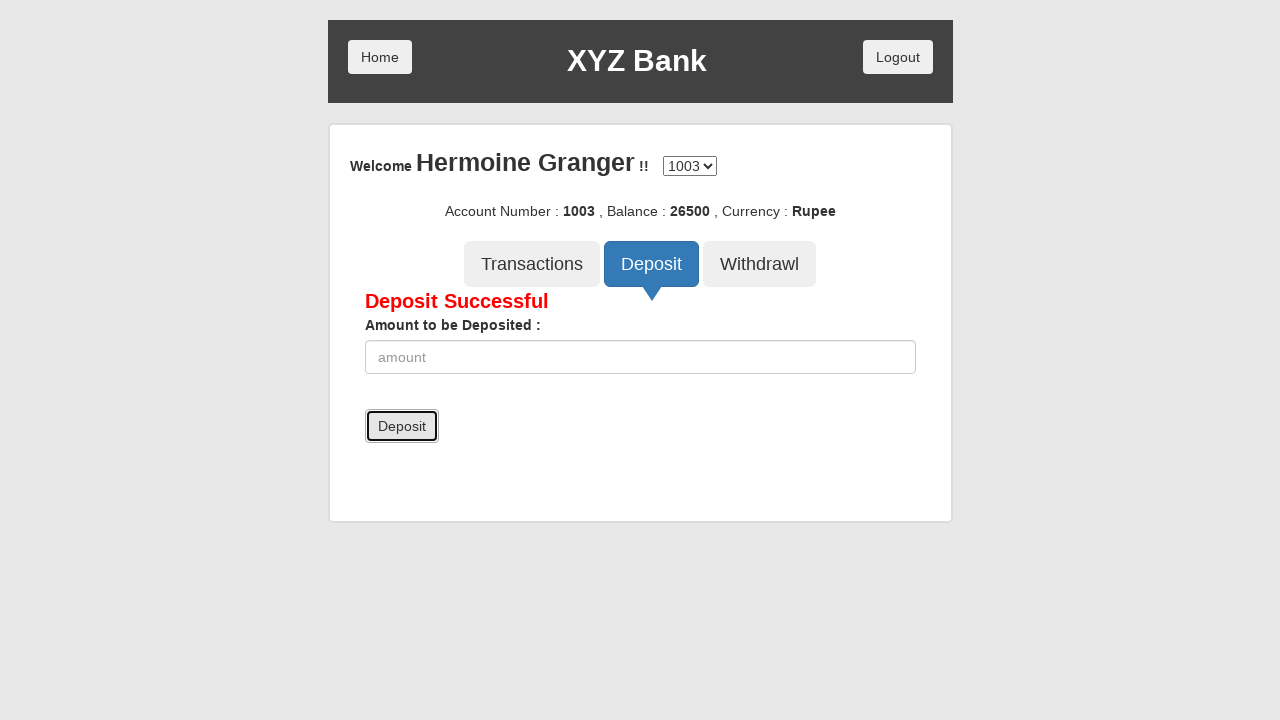

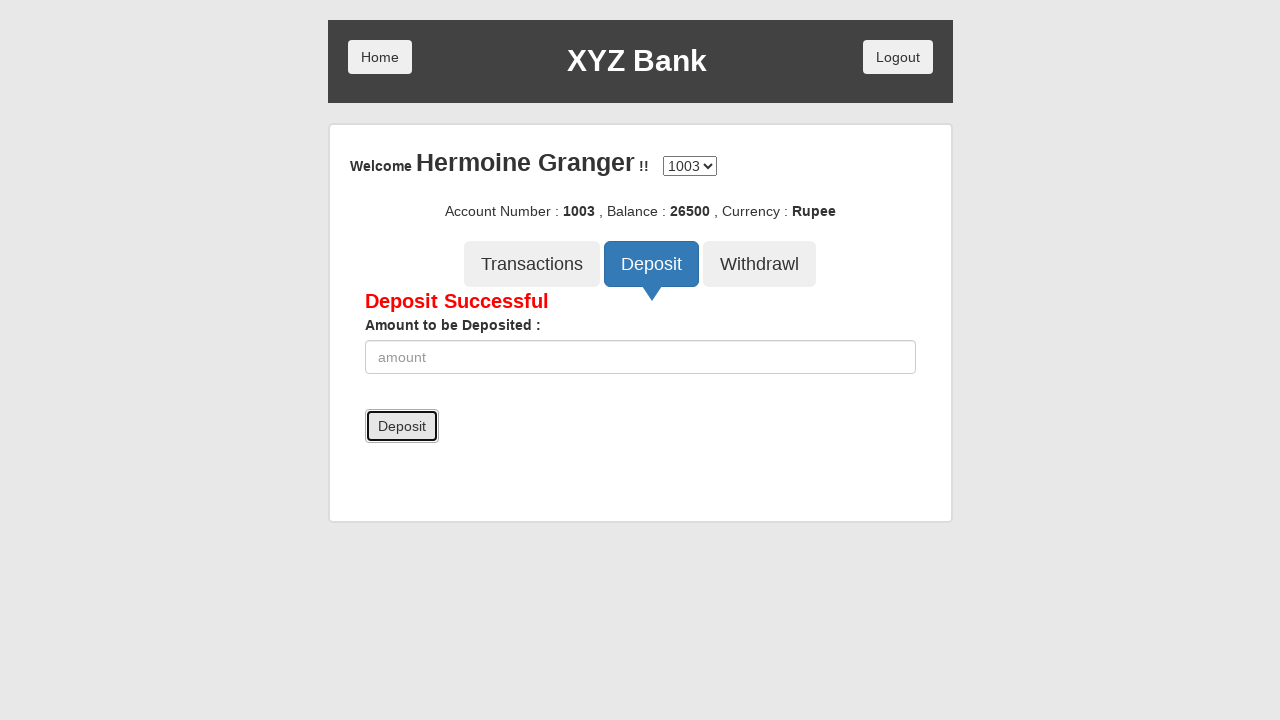